Tests JavaScript prompt alert handling by clicking a button to trigger a prompt, entering text, and accepting the alert

Starting URL: https://the-internet.herokuapp.com/javascript_alerts

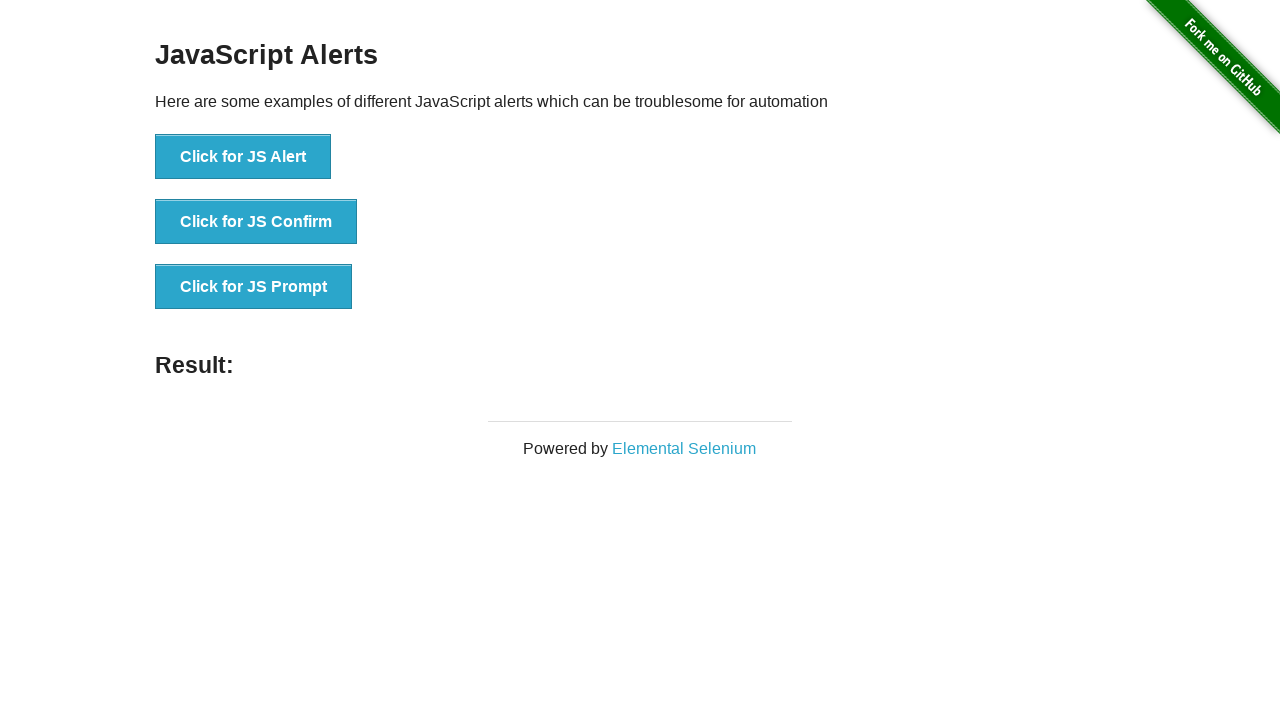

Clicked button to trigger JS Prompt alert at (254, 287) on xpath=//button[contains(text(), 'Click for JS Prompt')]
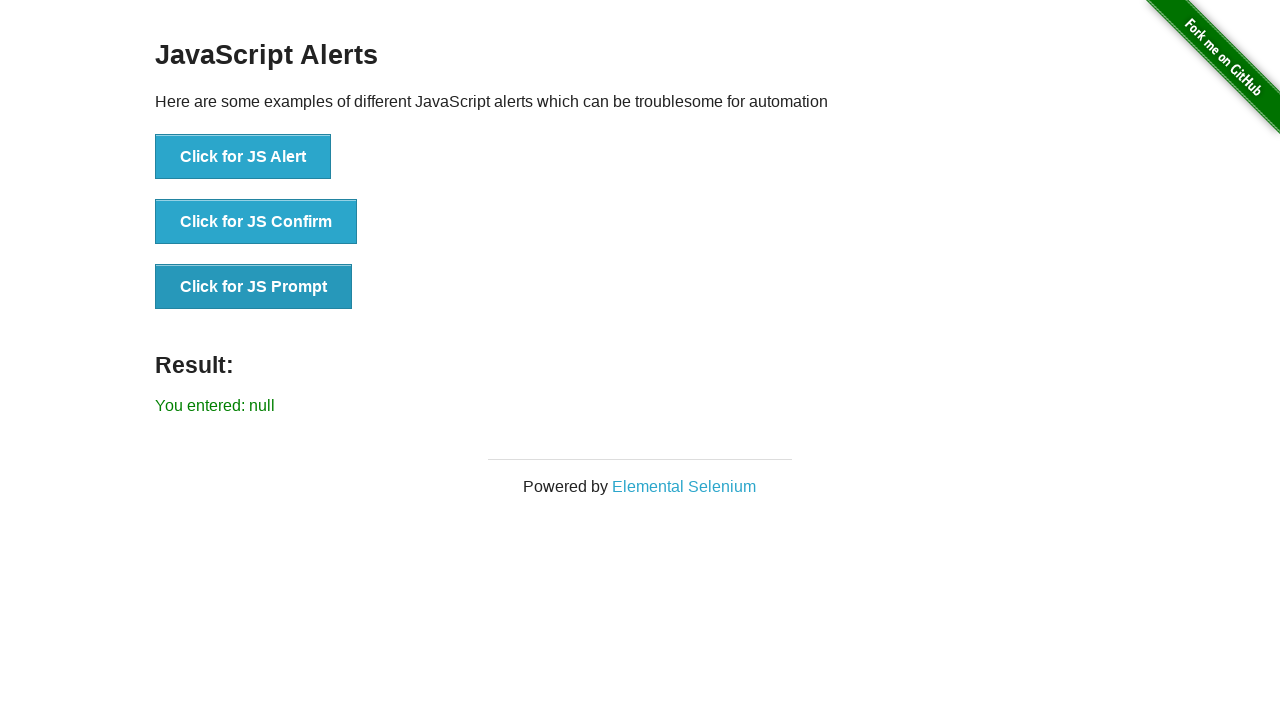

Registered dialog event handler to accept prompts with text 'Selenium'
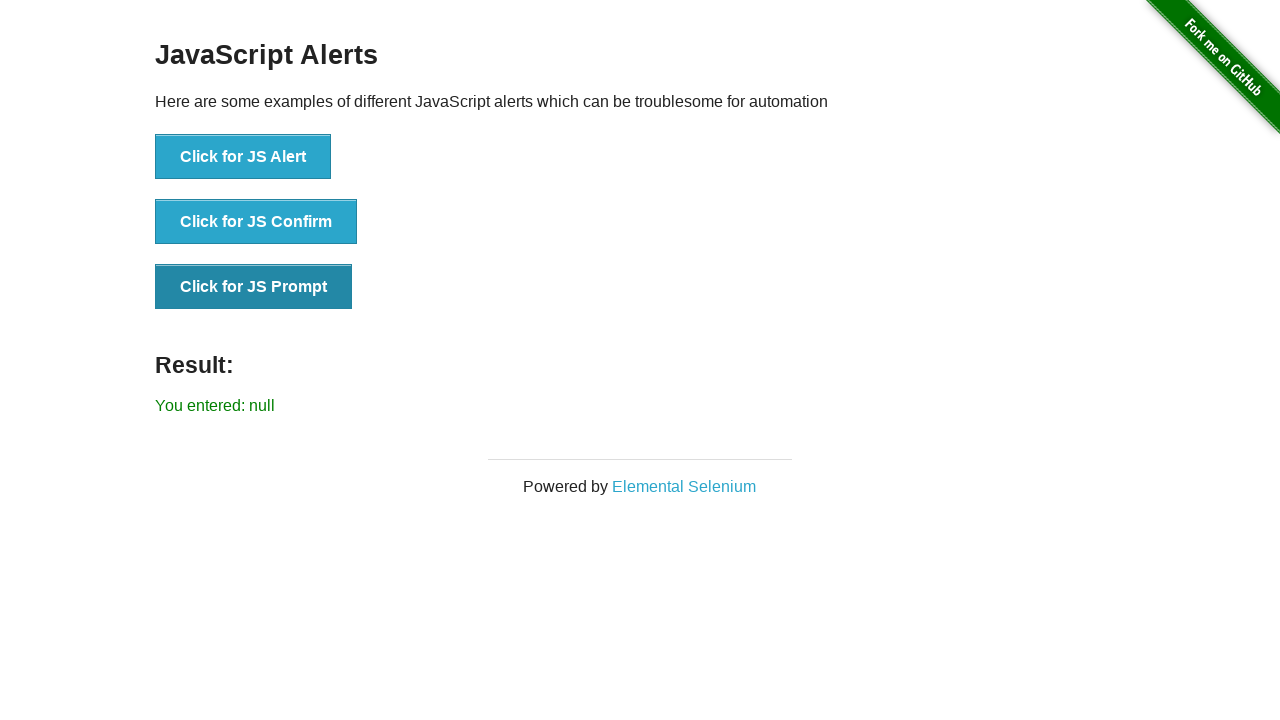

Clicked button to trigger JS Prompt alert with handler attached at (254, 287) on xpath=//button[contains(text(), 'Click for JS Prompt')]
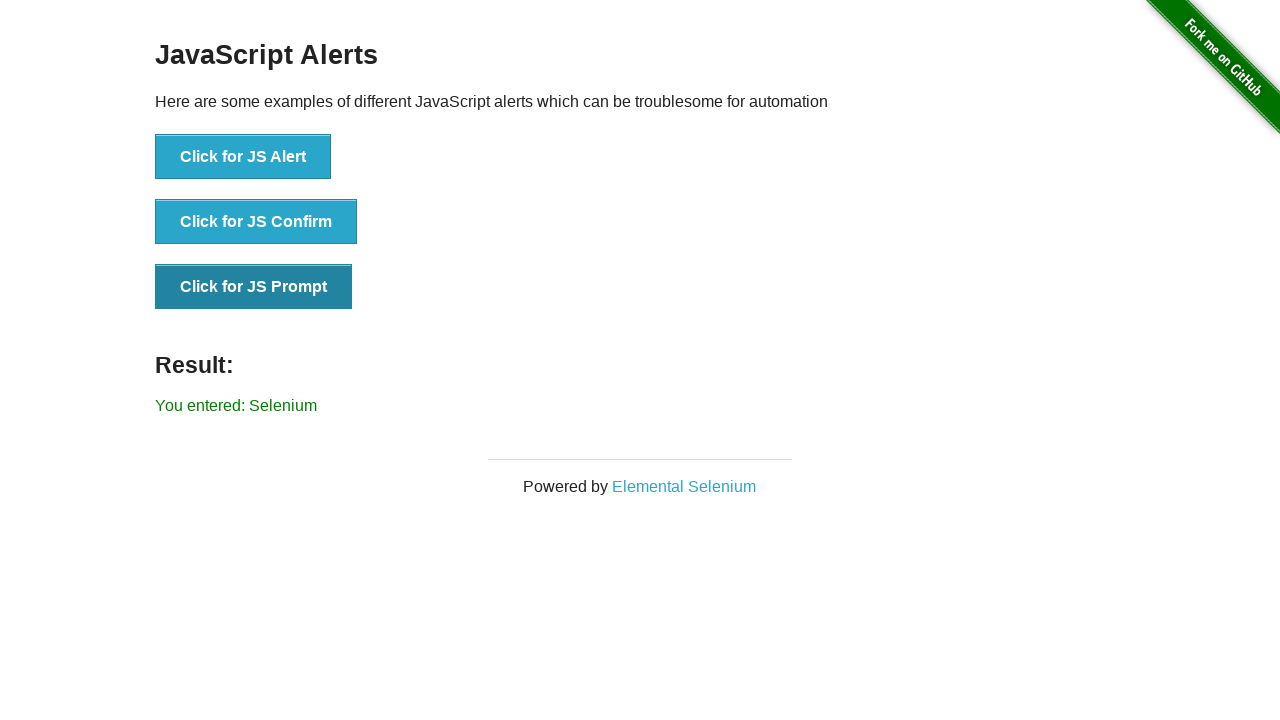

Waited for result element to be displayed
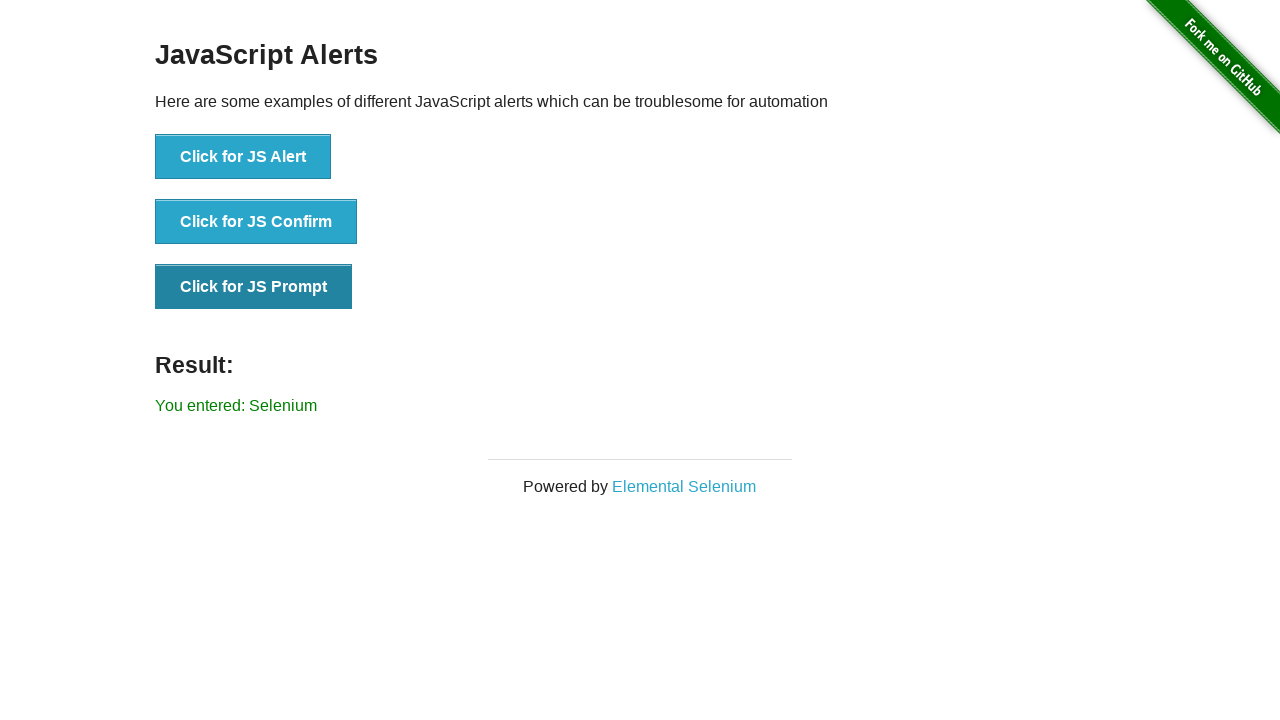

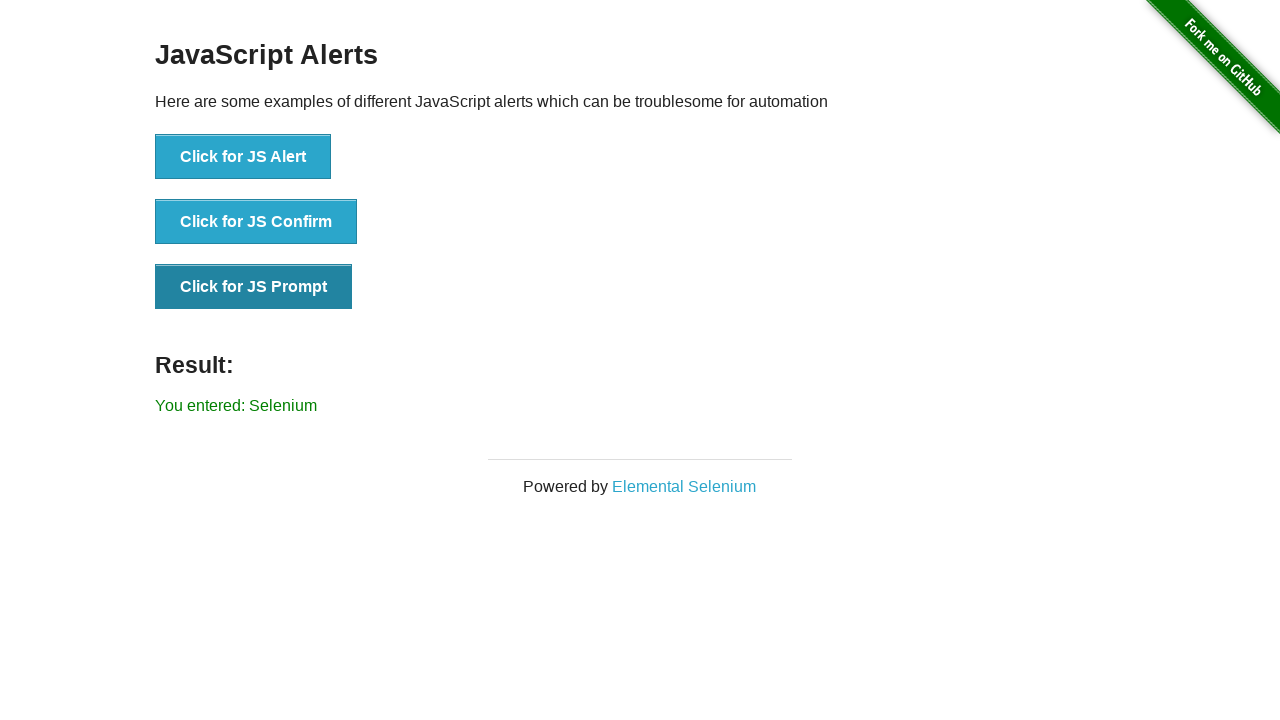